Tests that the Clear completed button is hidden when there are no completed items

Starting URL: https://demo.playwright.dev/todomvc

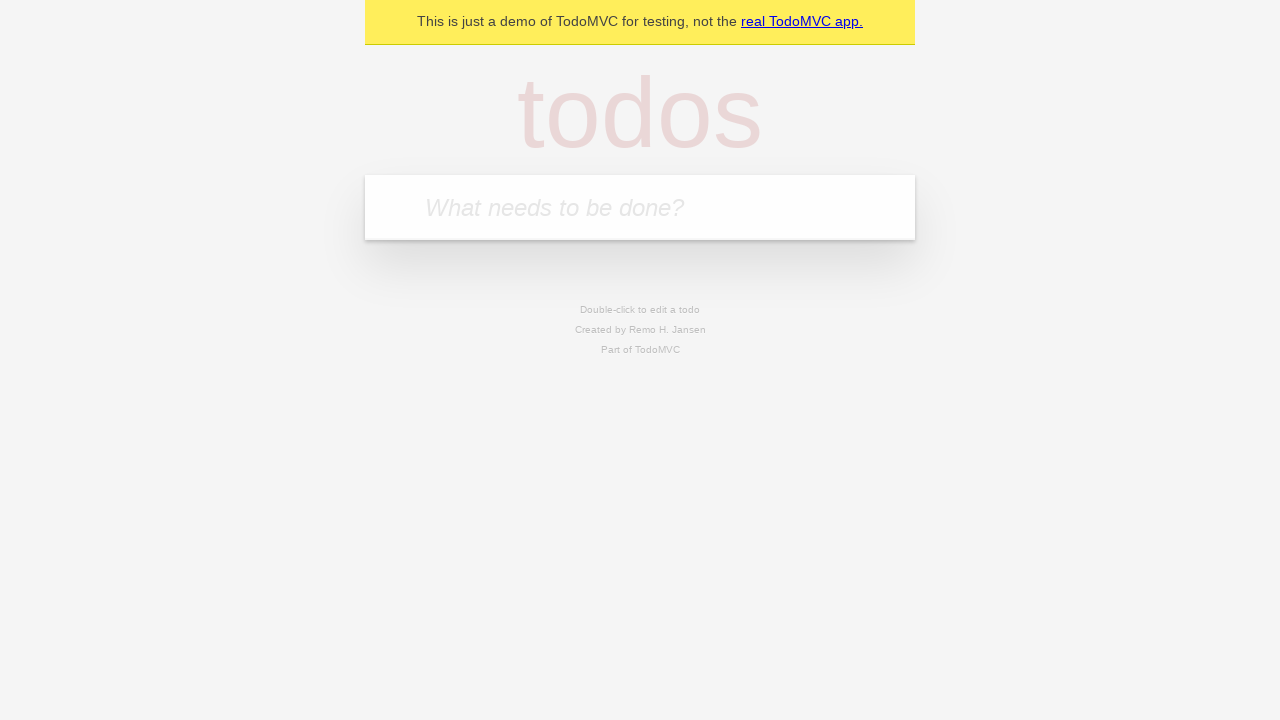

Filled todo input with 'buy some cheese' on internal:attr=[placeholder="What needs to be done?"i]
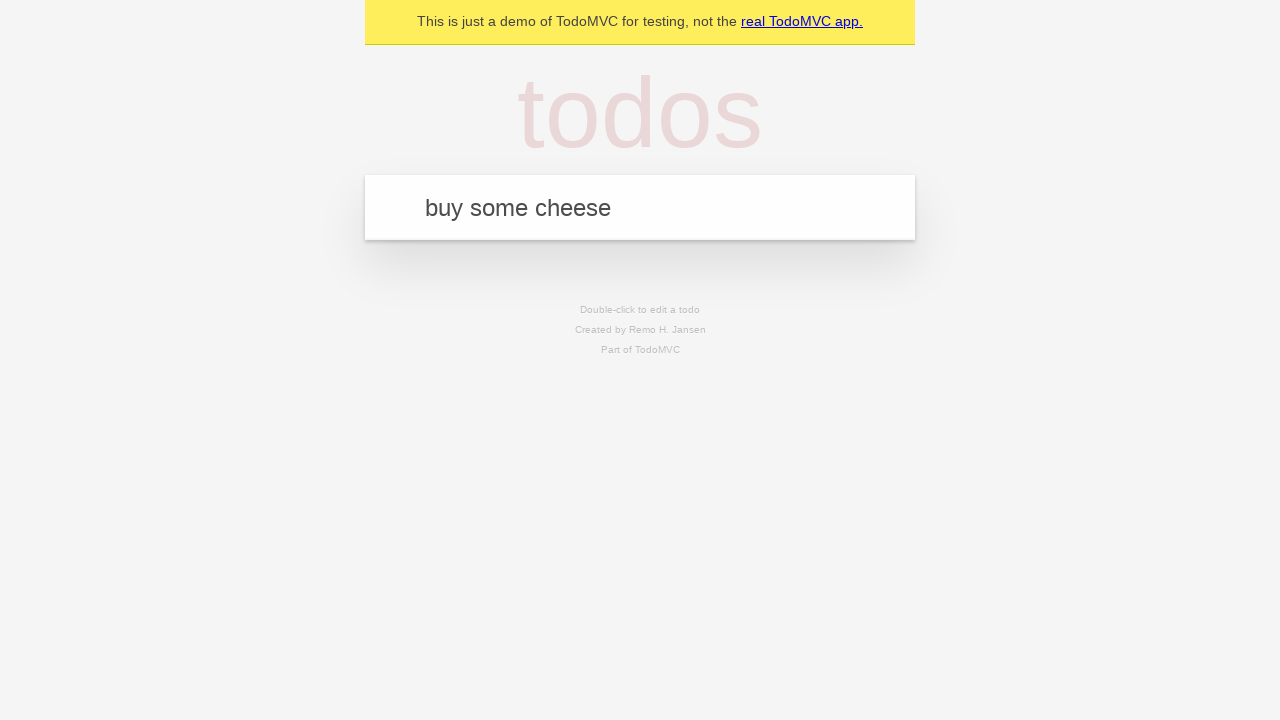

Pressed Enter to add first todo on internal:attr=[placeholder="What needs to be done?"i]
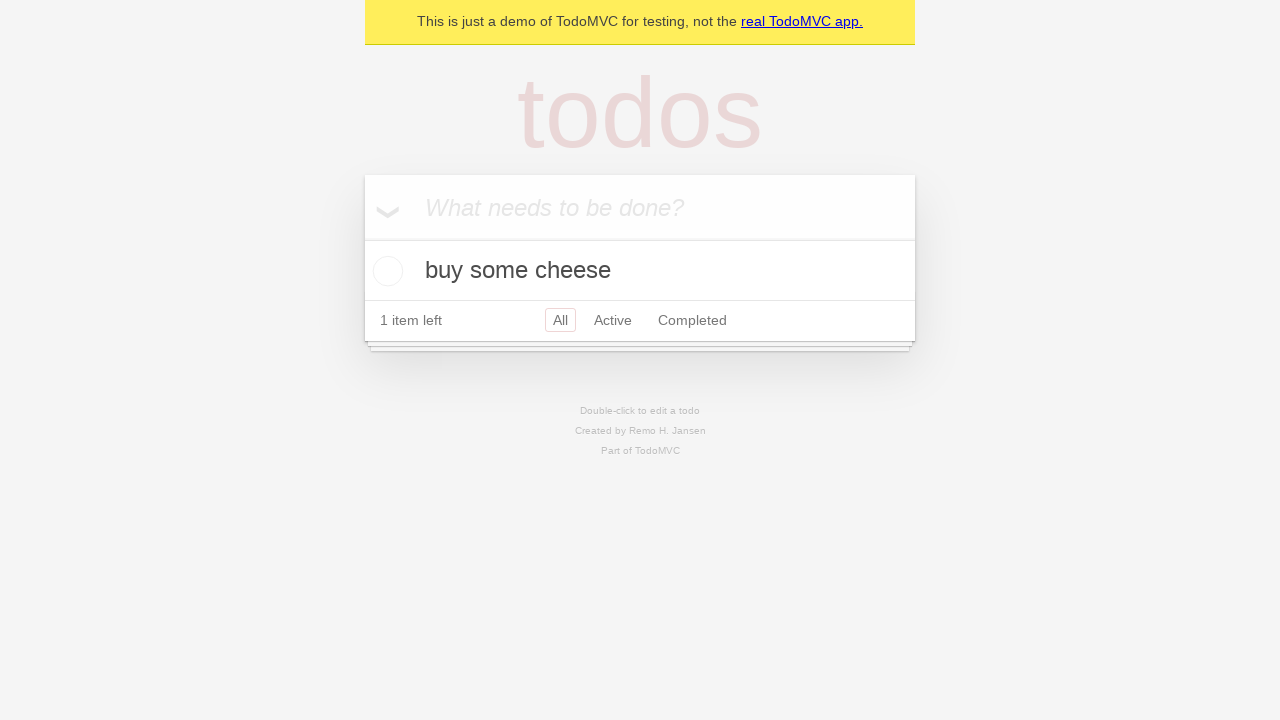

Filled todo input with 'feed the cat' on internal:attr=[placeholder="What needs to be done?"i]
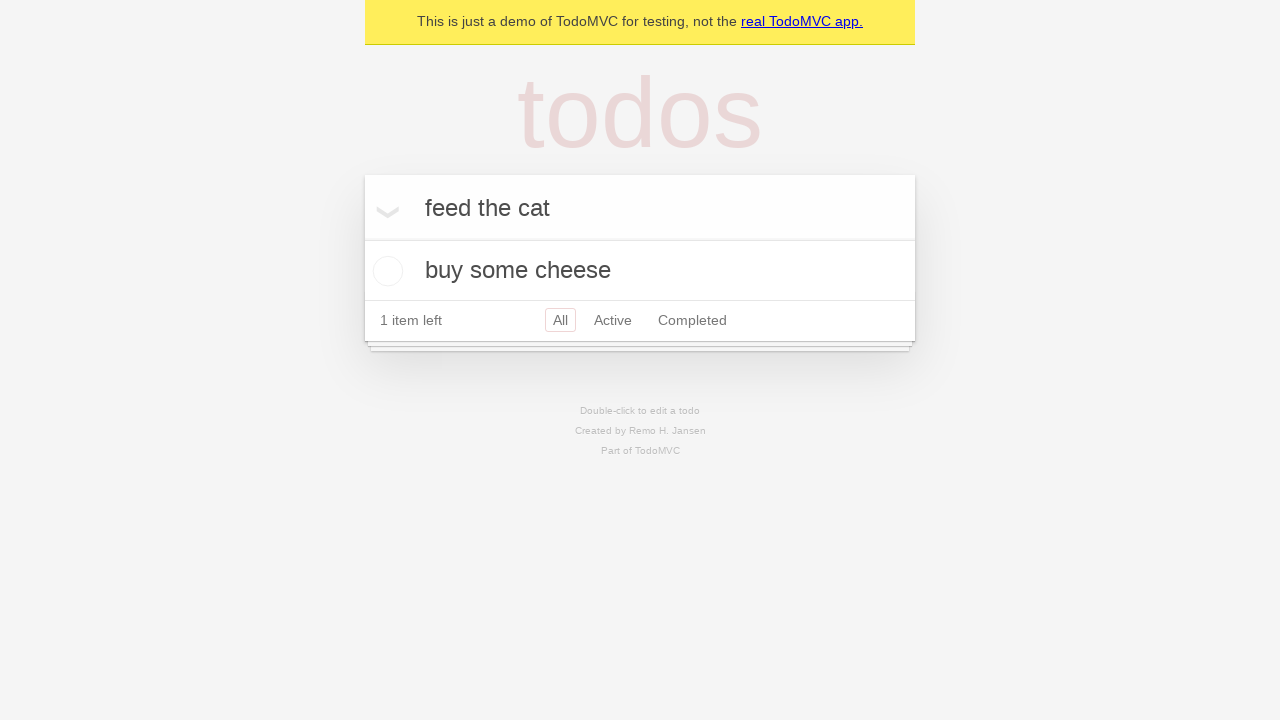

Pressed Enter to add second todo on internal:attr=[placeholder="What needs to be done?"i]
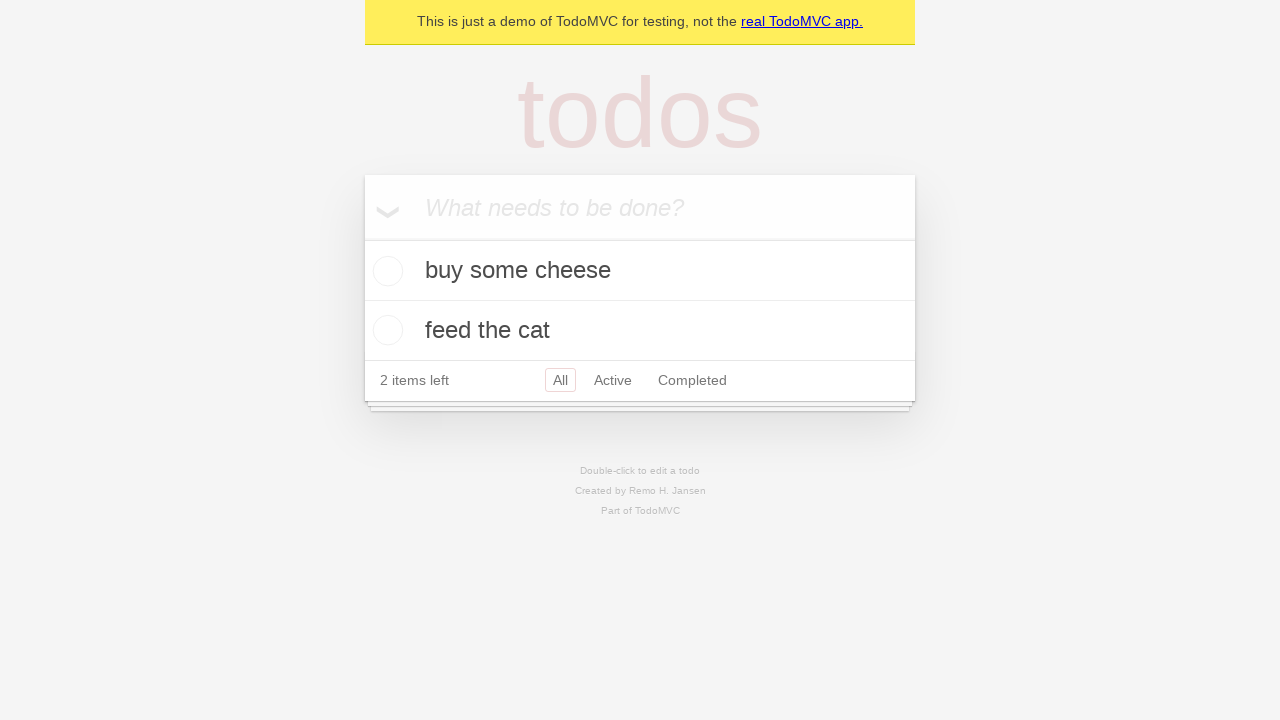

Filled todo input with 'book a doctors appointment' on internal:attr=[placeholder="What needs to be done?"i]
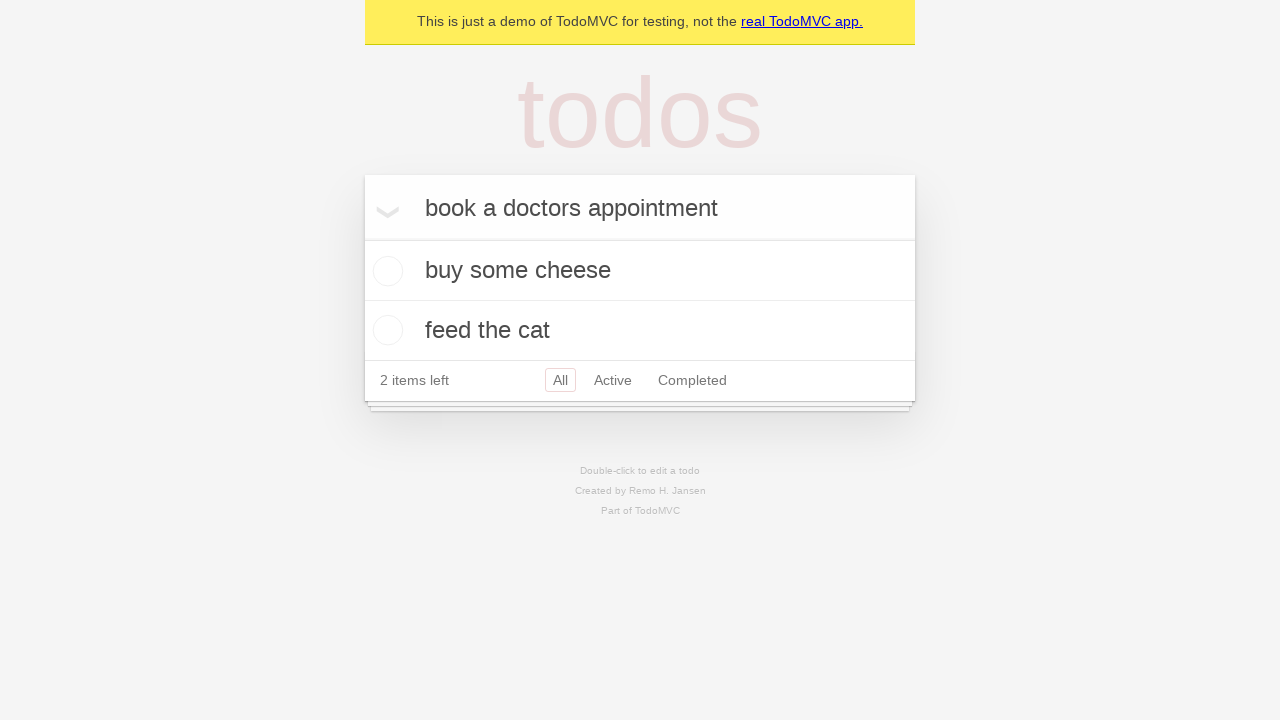

Pressed Enter to add third todo on internal:attr=[placeholder="What needs to be done?"i]
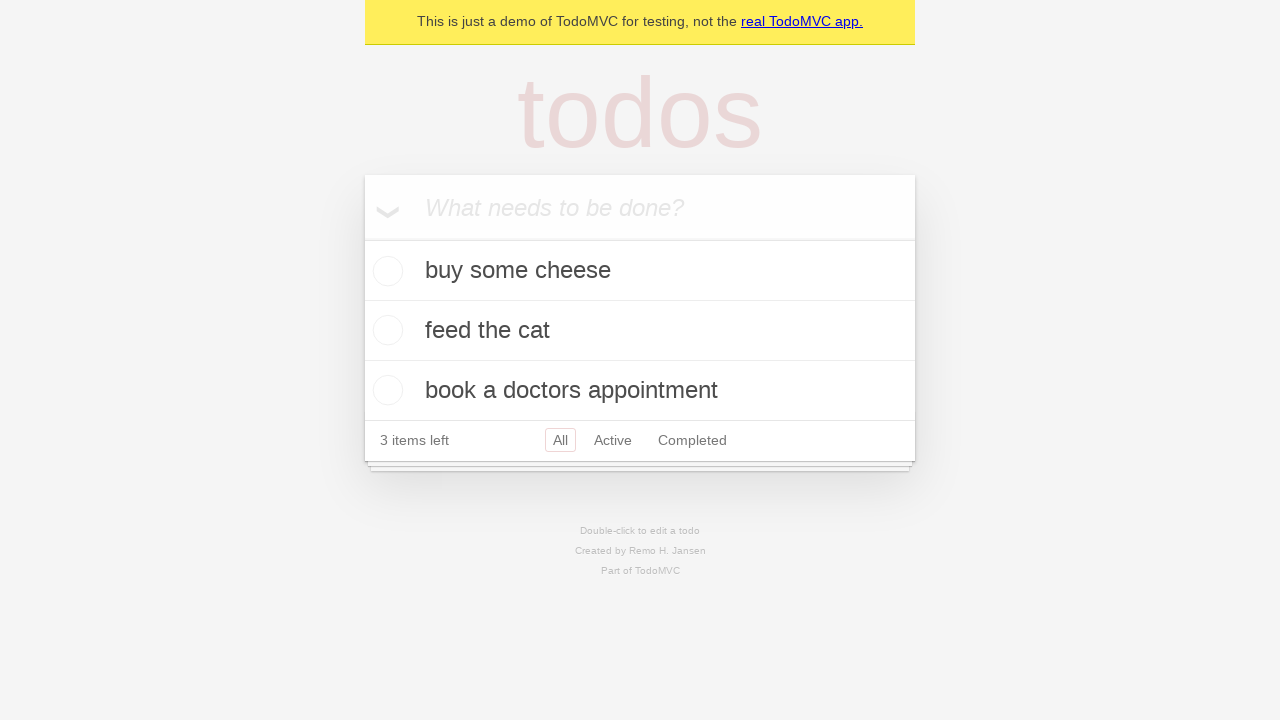

Checked the first todo item at (385, 271) on .todo-list li .toggle >> nth=0
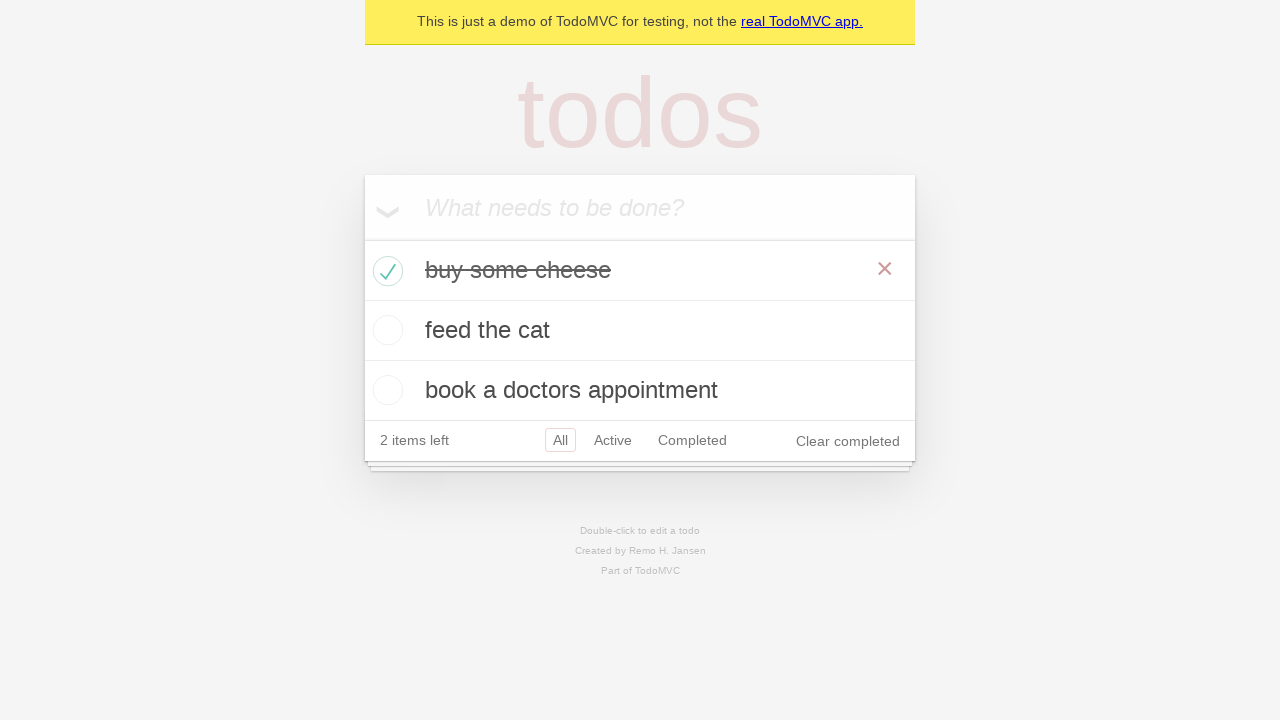

Clicked Clear completed button to remove completed todo at (848, 441) on internal:role=button[name="Clear completed"i]
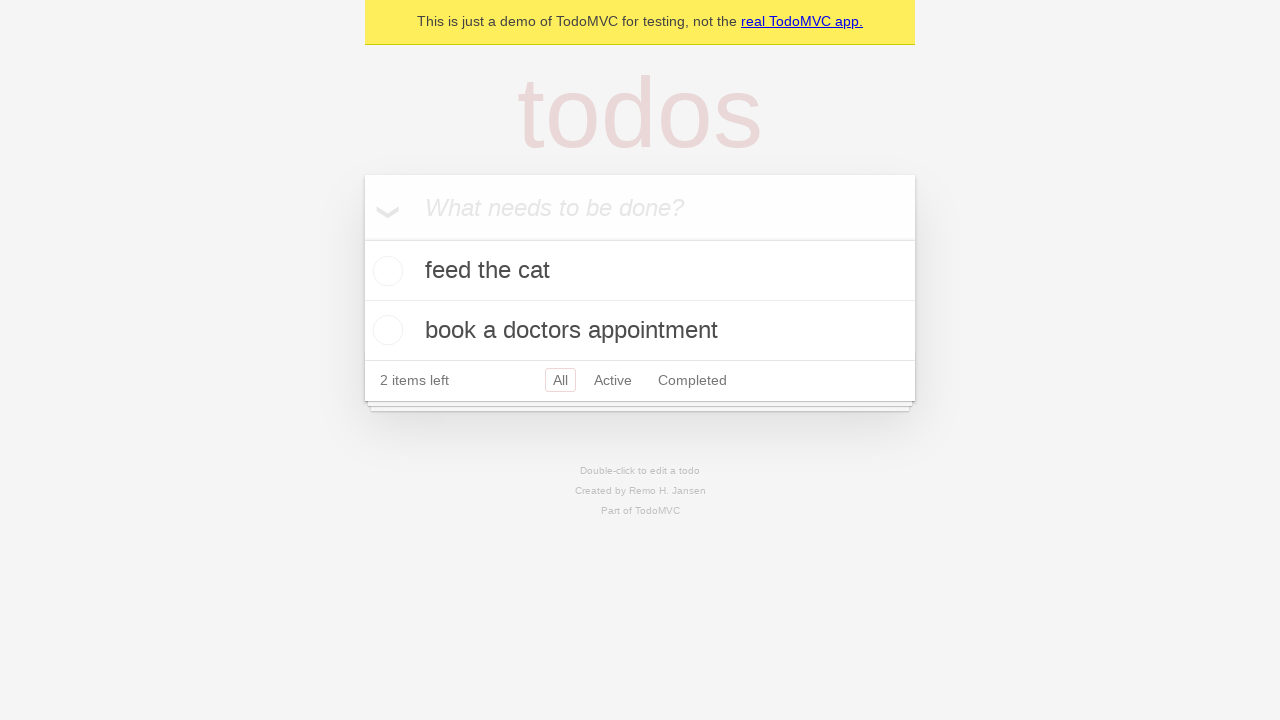

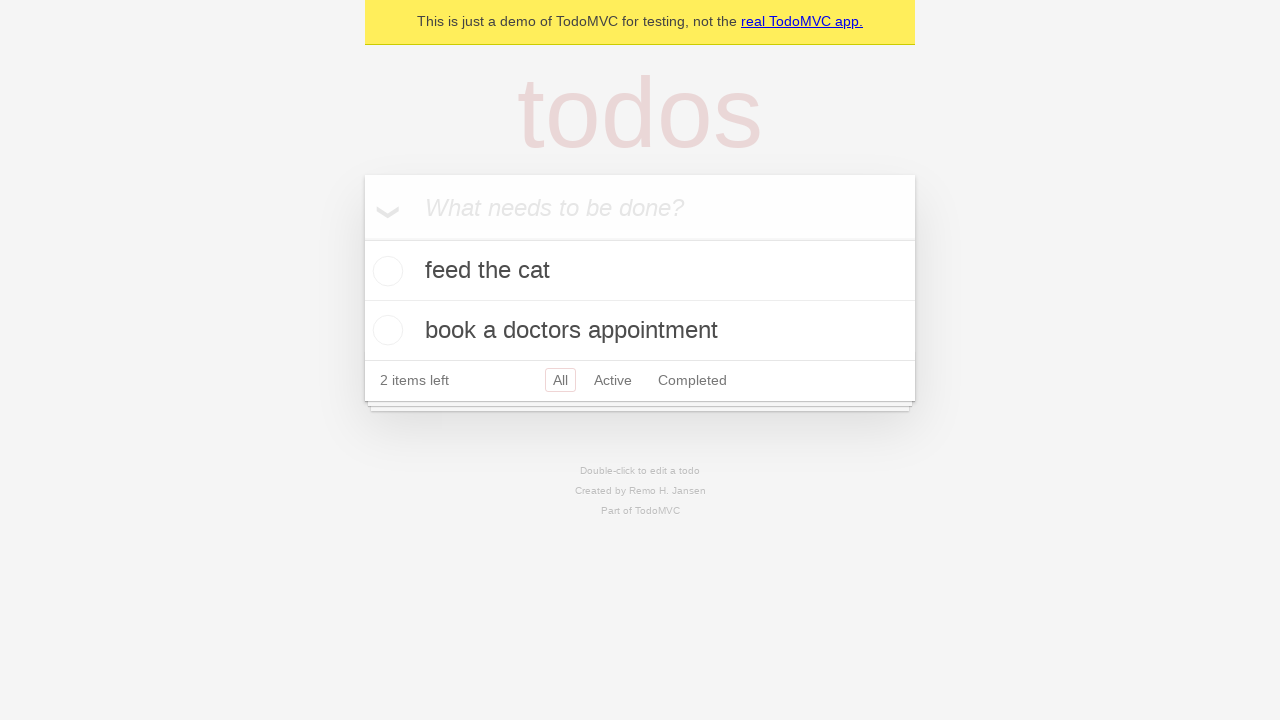